Tests form submission on an Angular practice page by filling out various form fields including name, email, password, checkbox, dropdown selection, radio button, and date, then verifying successful submission.

Starting URL: https://rahulshettyacademy.com/angularpractice/

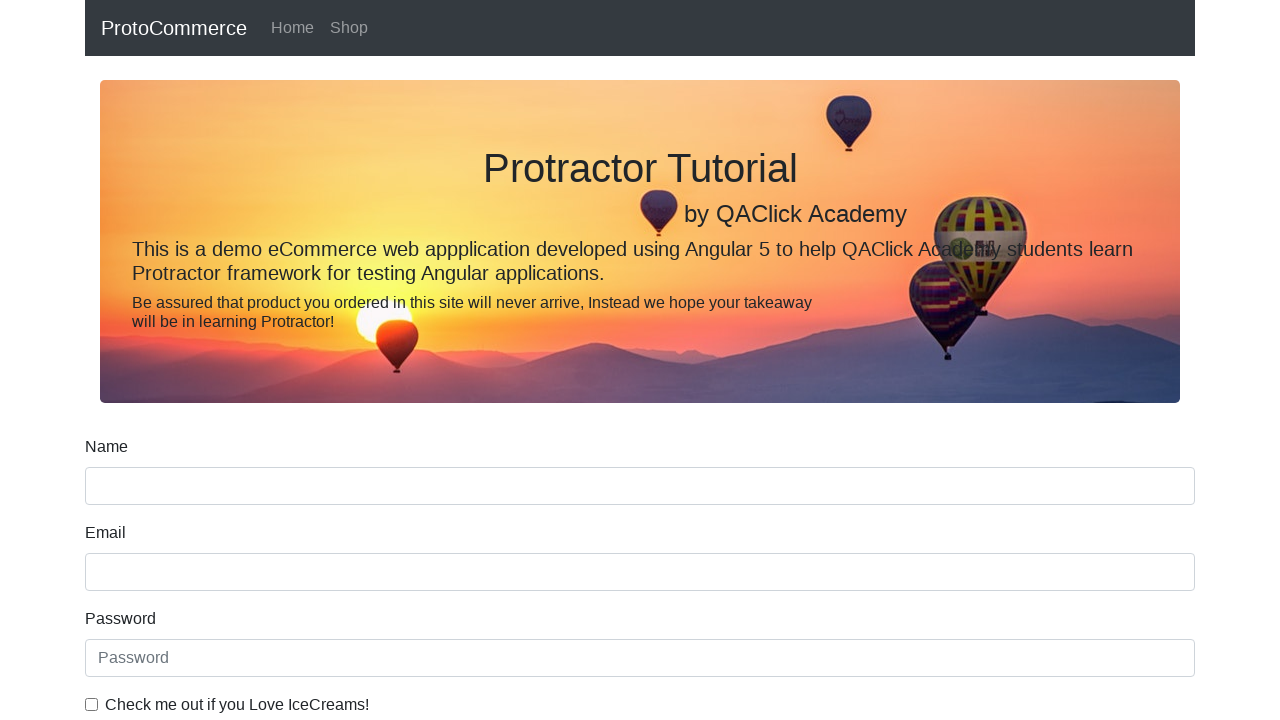

Filled name field with 'JimmyTheBoy' on form input[name='name']
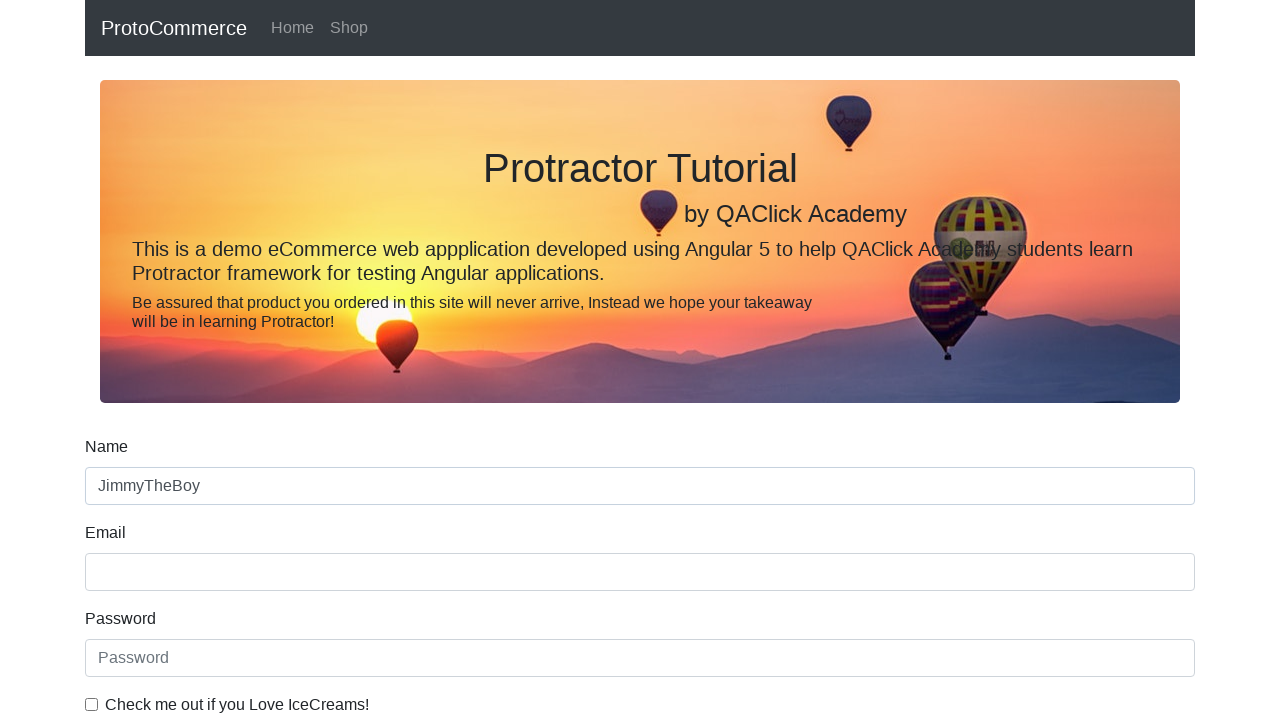

Filled email field with 'qwerty@gmail.com' on form input[name='email']
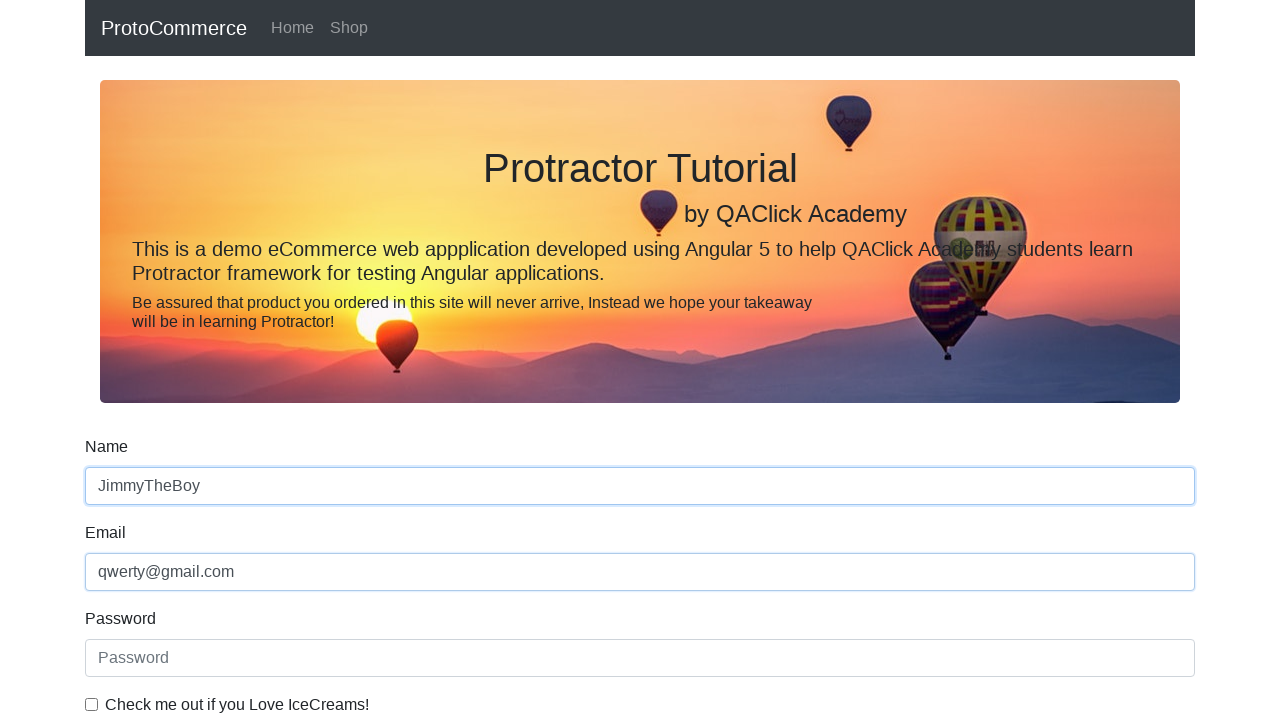

Filled password field with '1234567890' on #exampleInputPassword1
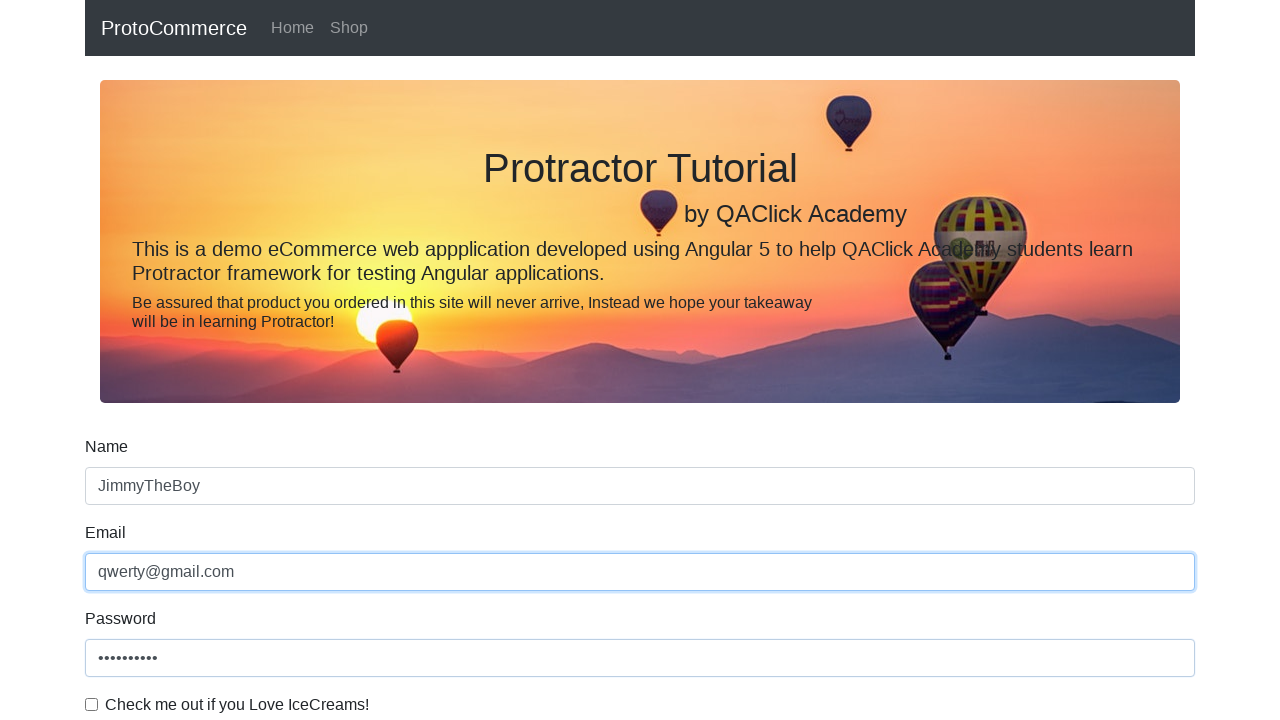

Checked the checkbox at (92, 704) on #exampleCheck1
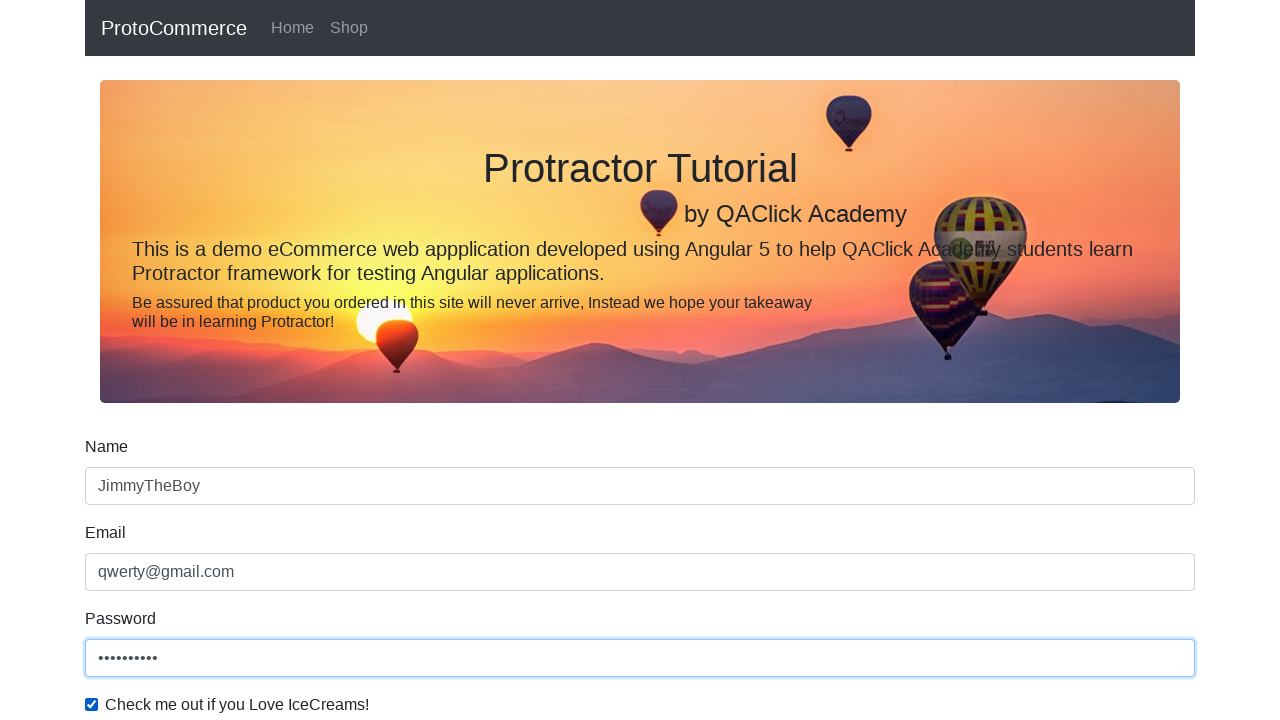

Selected 'Male' from gender dropdown on #exampleFormControlSelect1
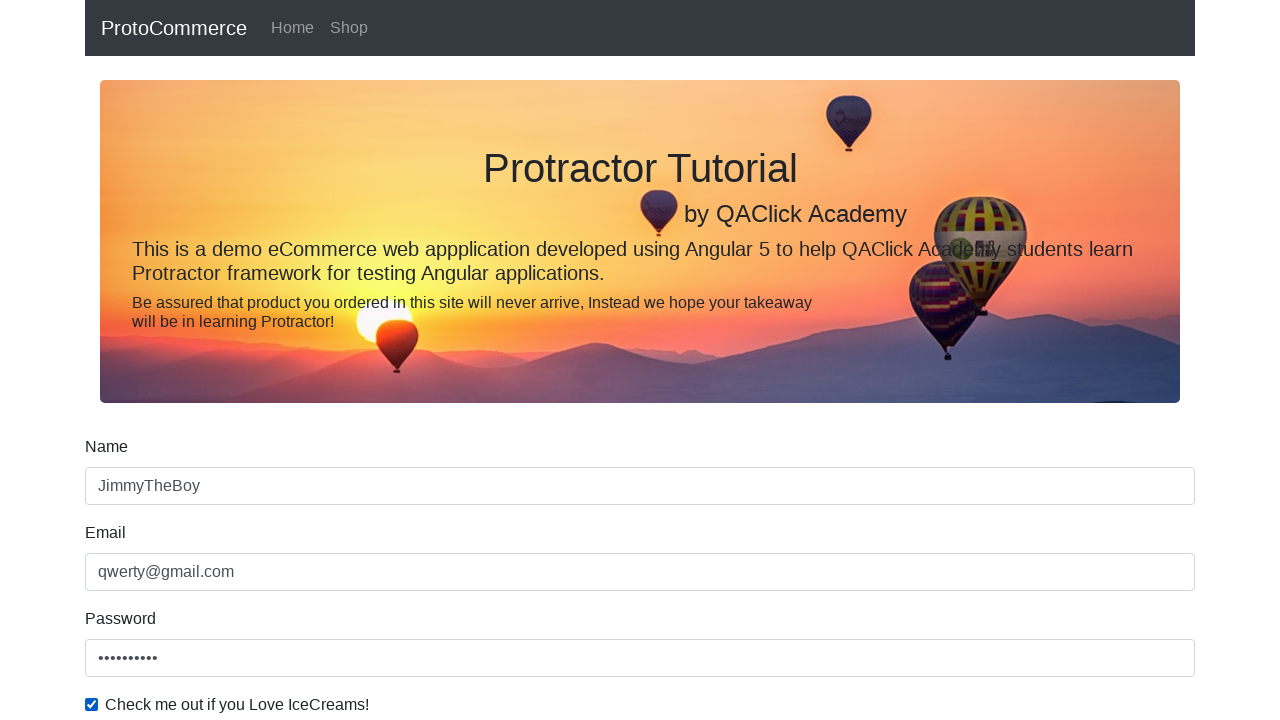

Clicked radio button for employment status at (238, 360) on #inlineRadio1
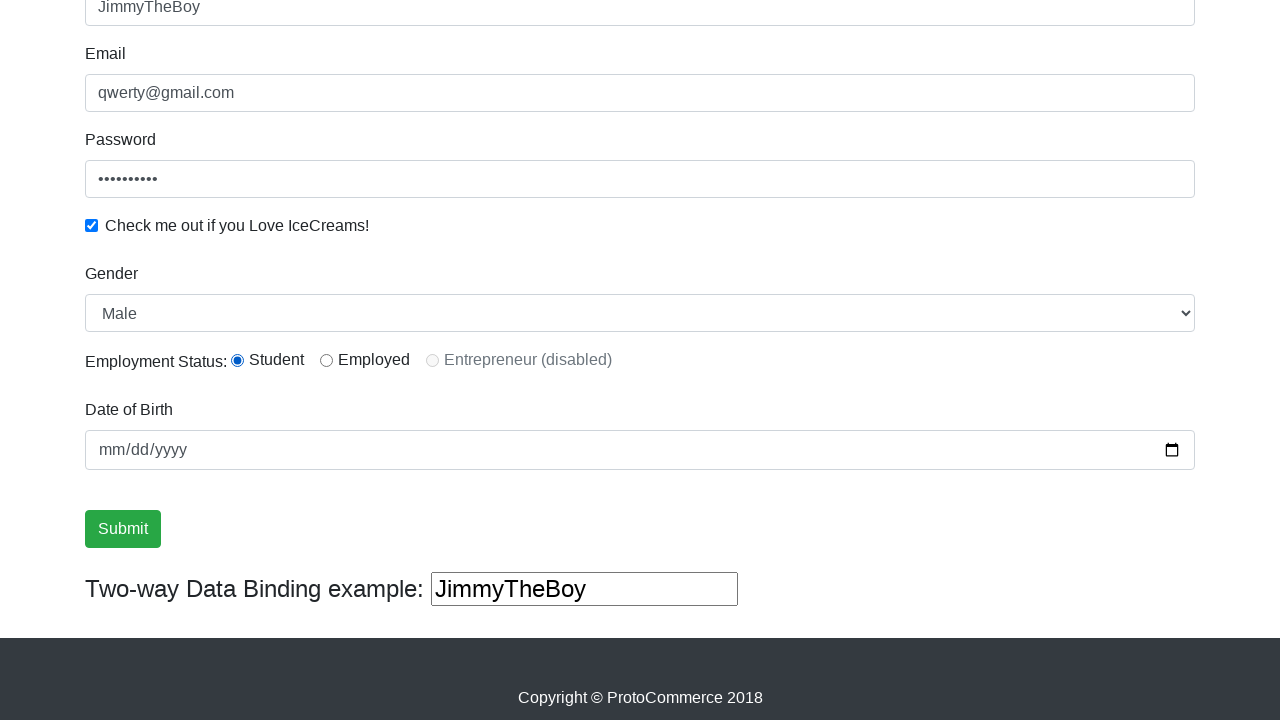

Filled date of birth with '2000-11-11' on input[type='date']
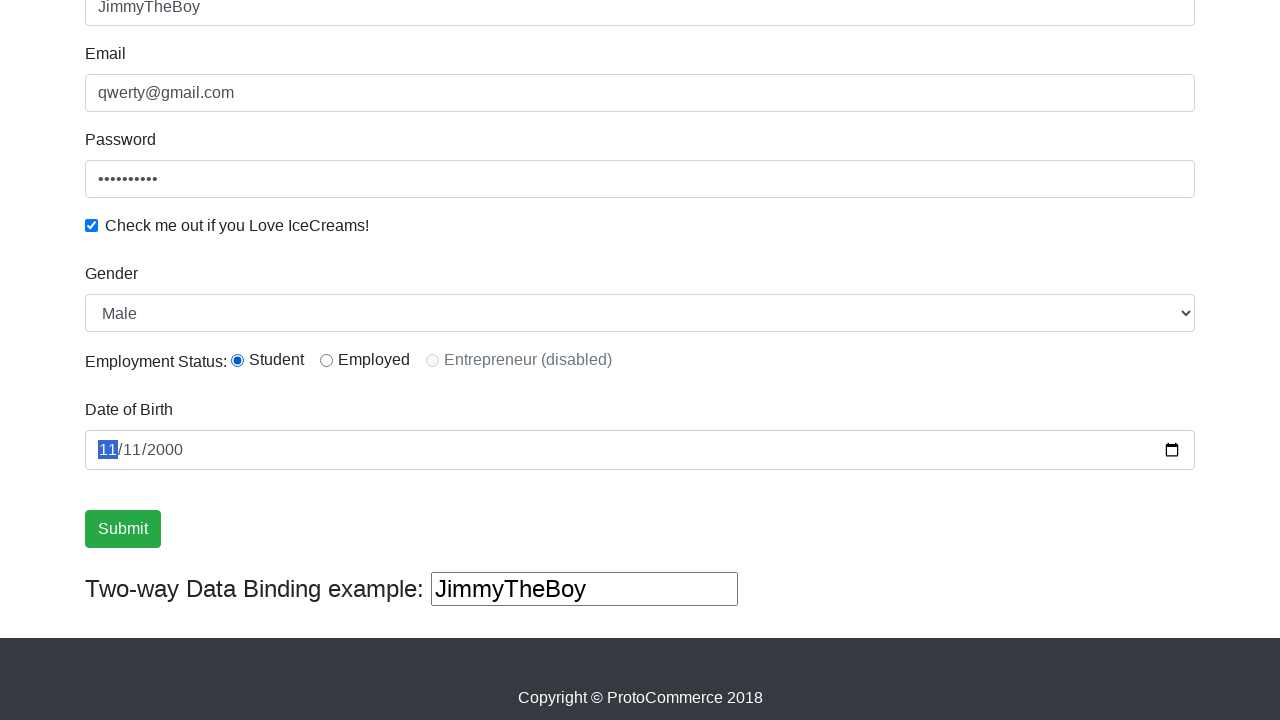

Clicked submit button to submit the form at (123, 529) on .btn-success
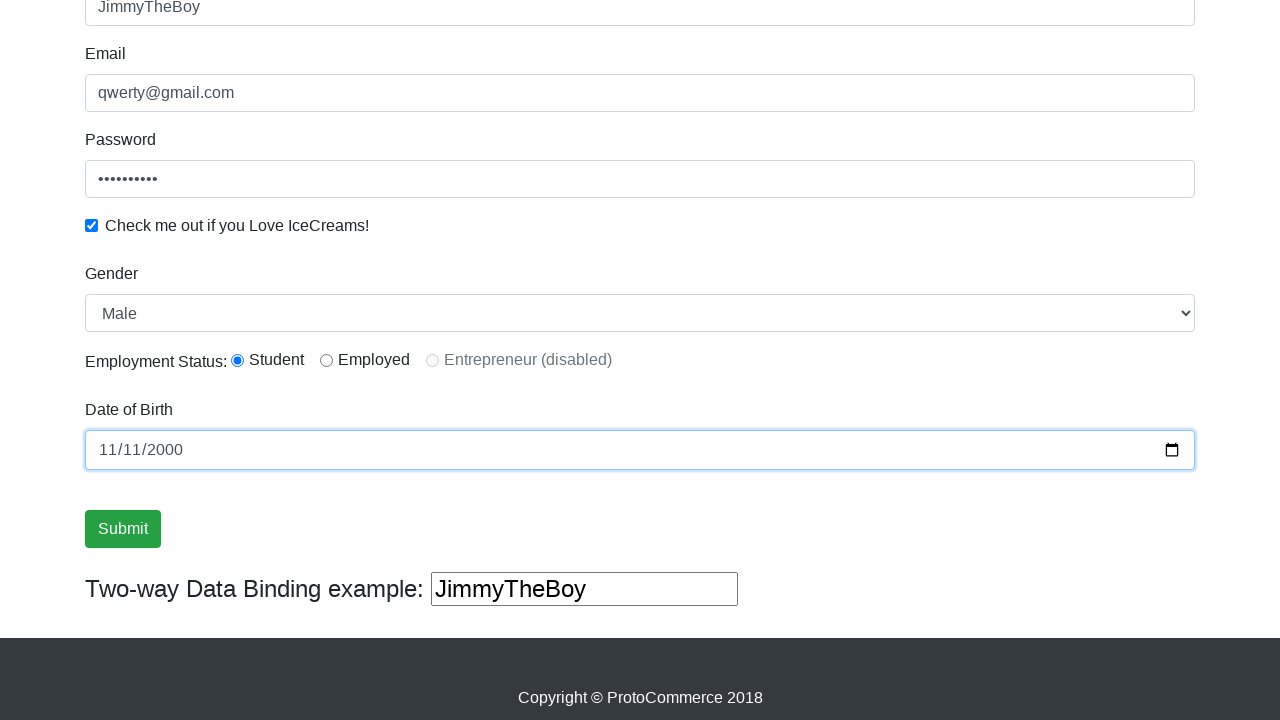

Success message appeared after form submission
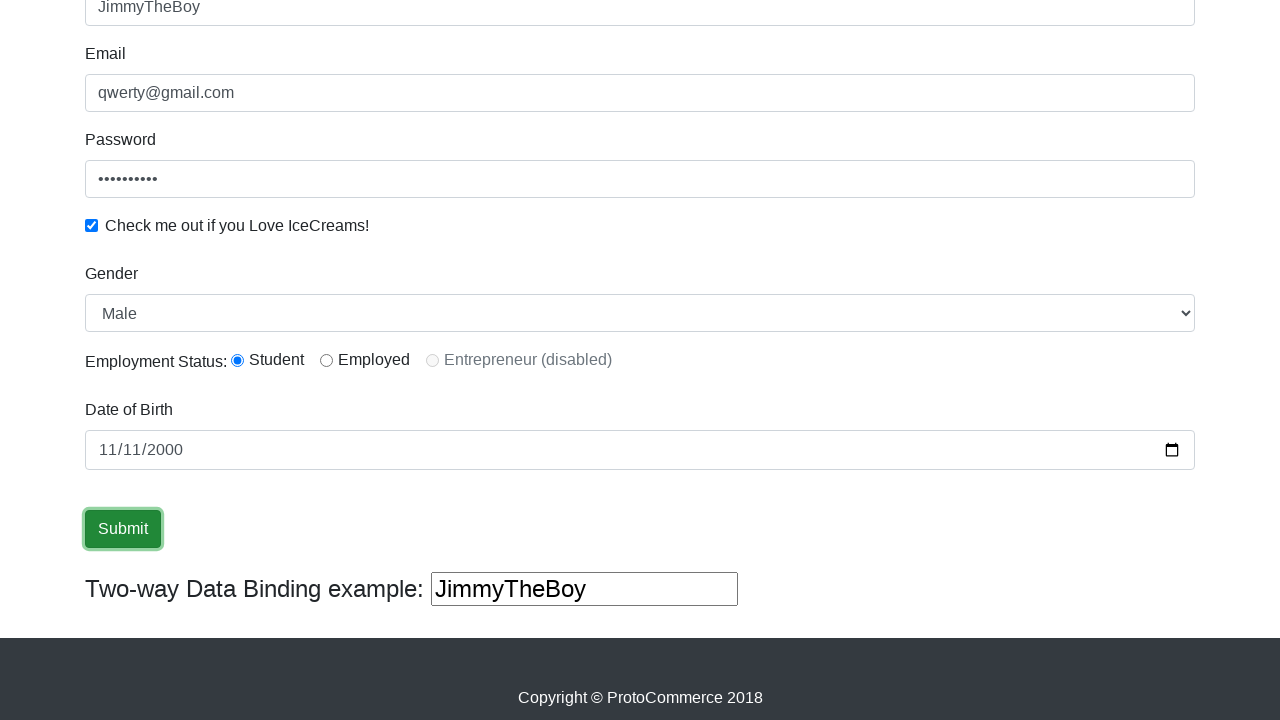

Closed the success alert at (1167, 360) on .close
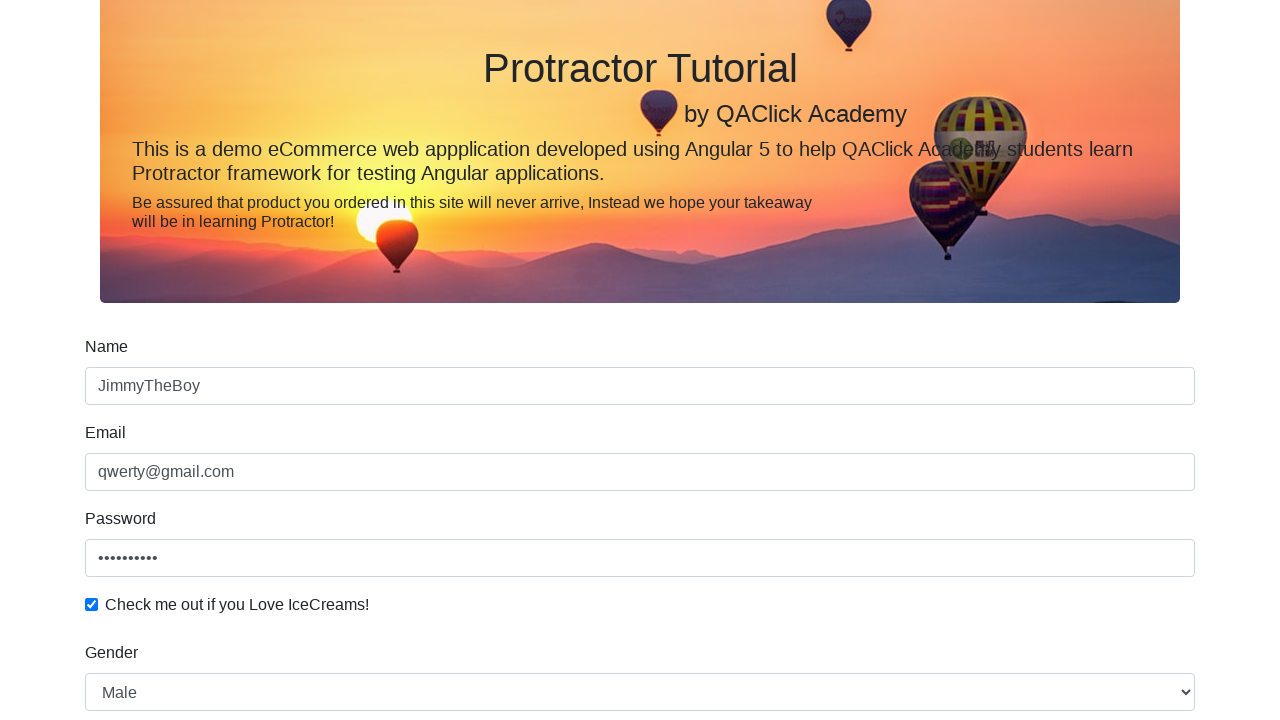

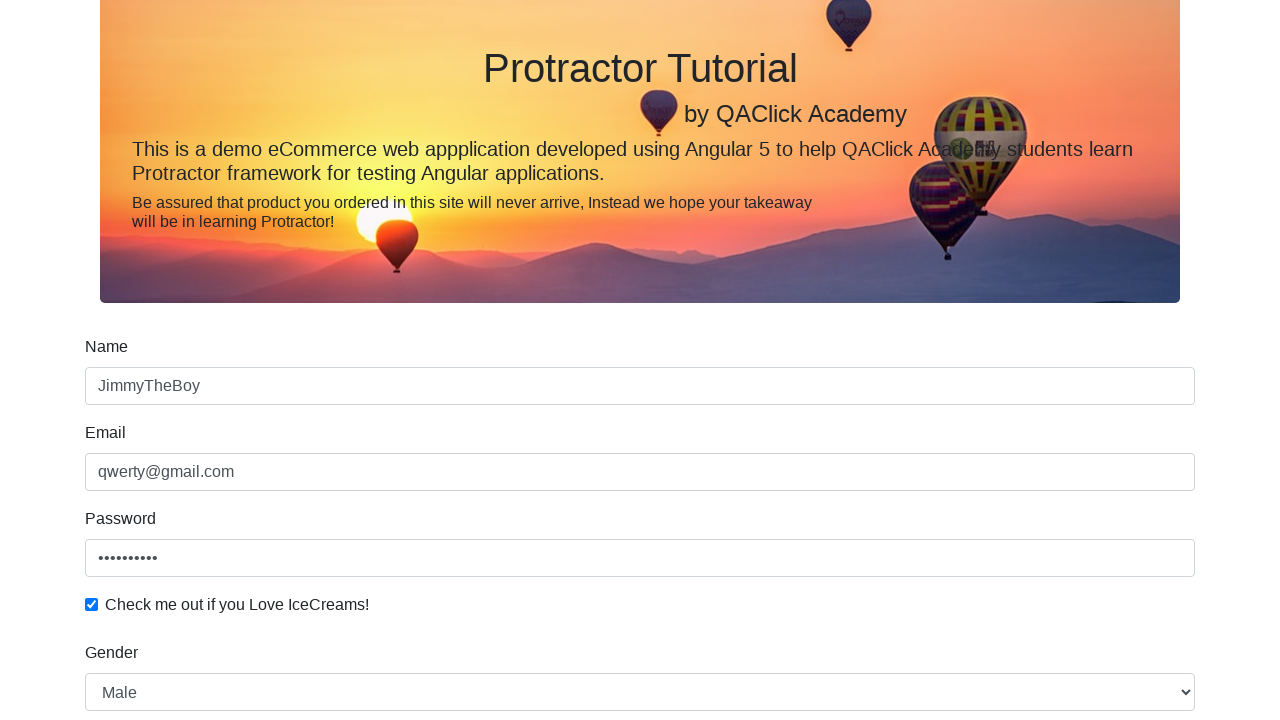